Navigates to a demo travel website, finds all links on the page, clicks the last link, then navigates back to the original page

Starting URL: http://demo.guru99.com/test/newtours/

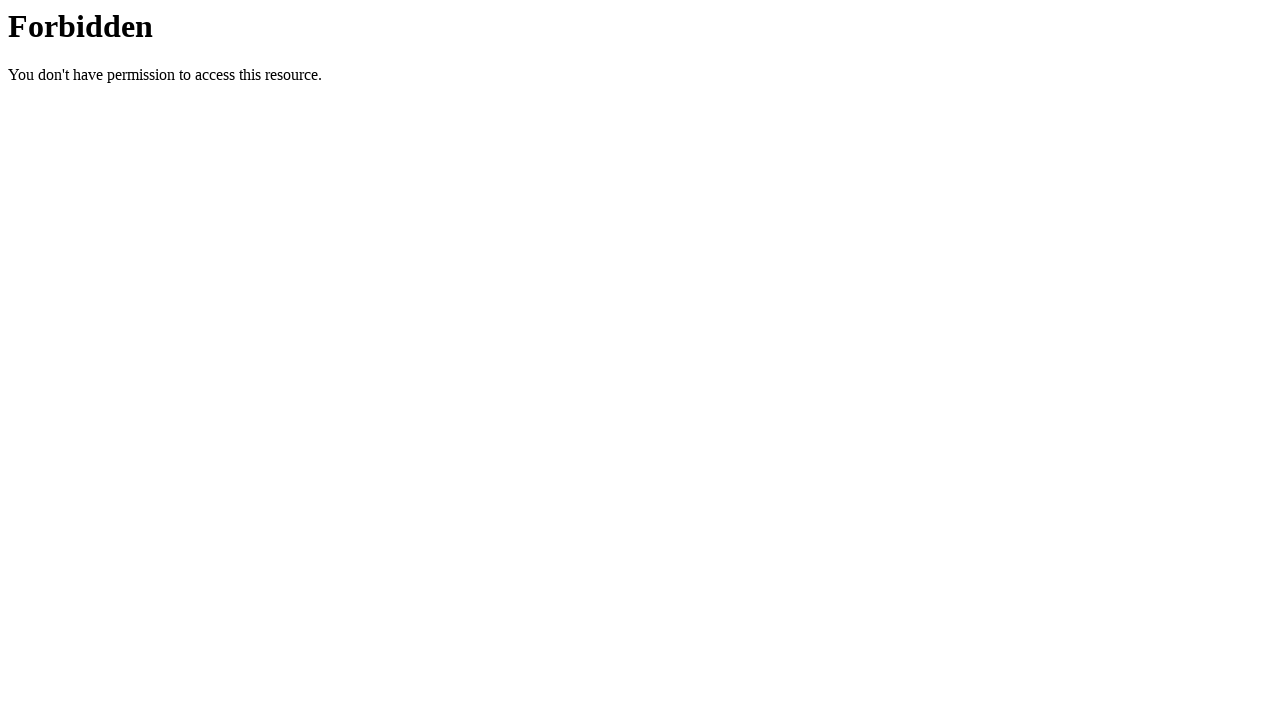

Navigated to demo travel website
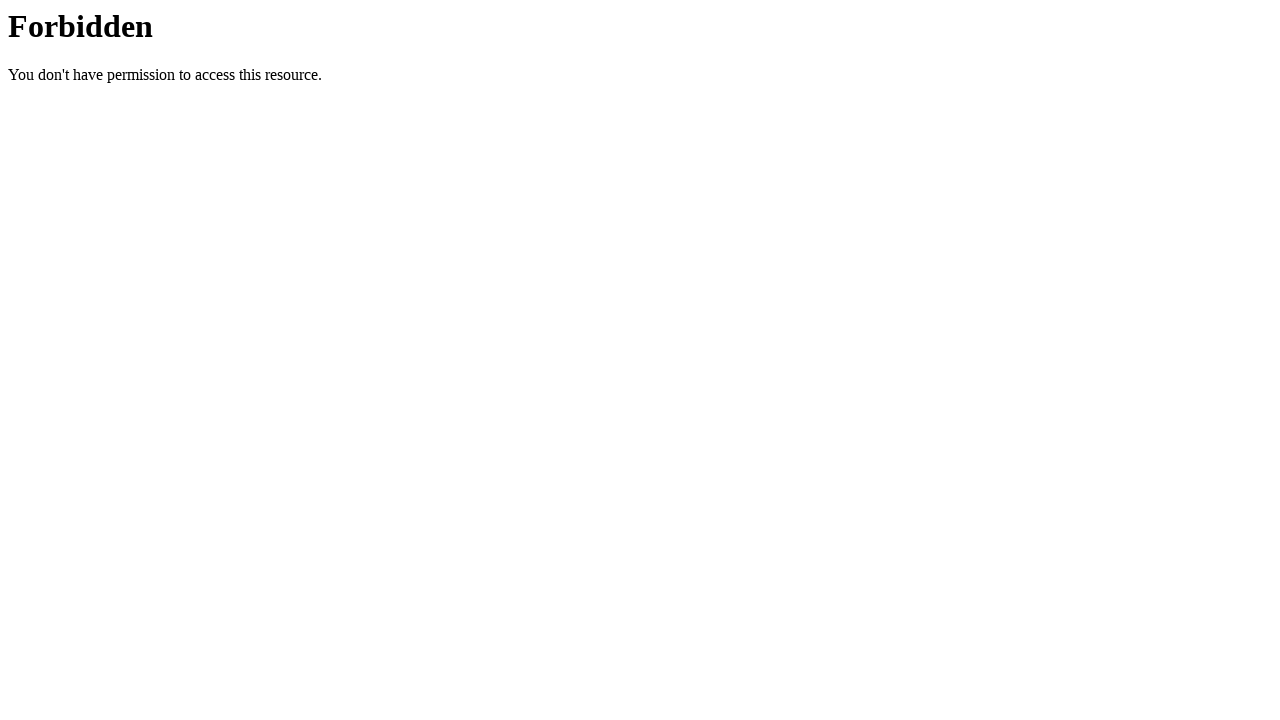

Found all links on the page
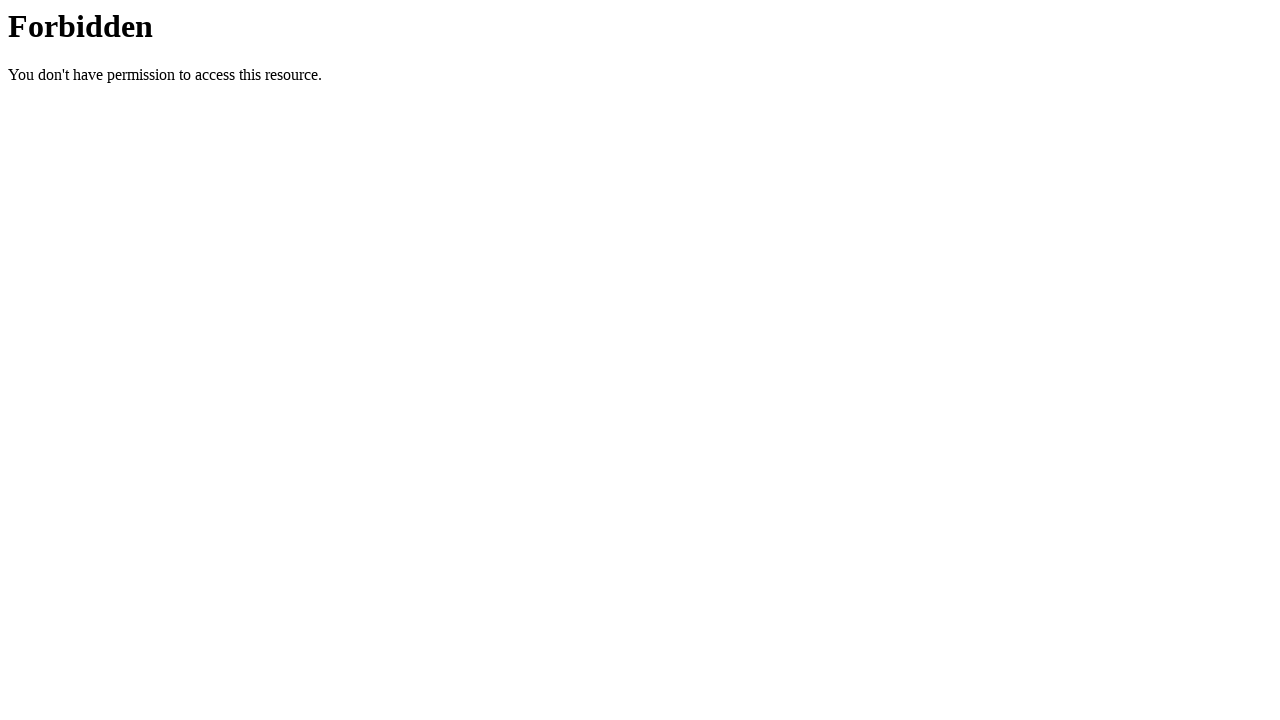

Navigated back to the original page
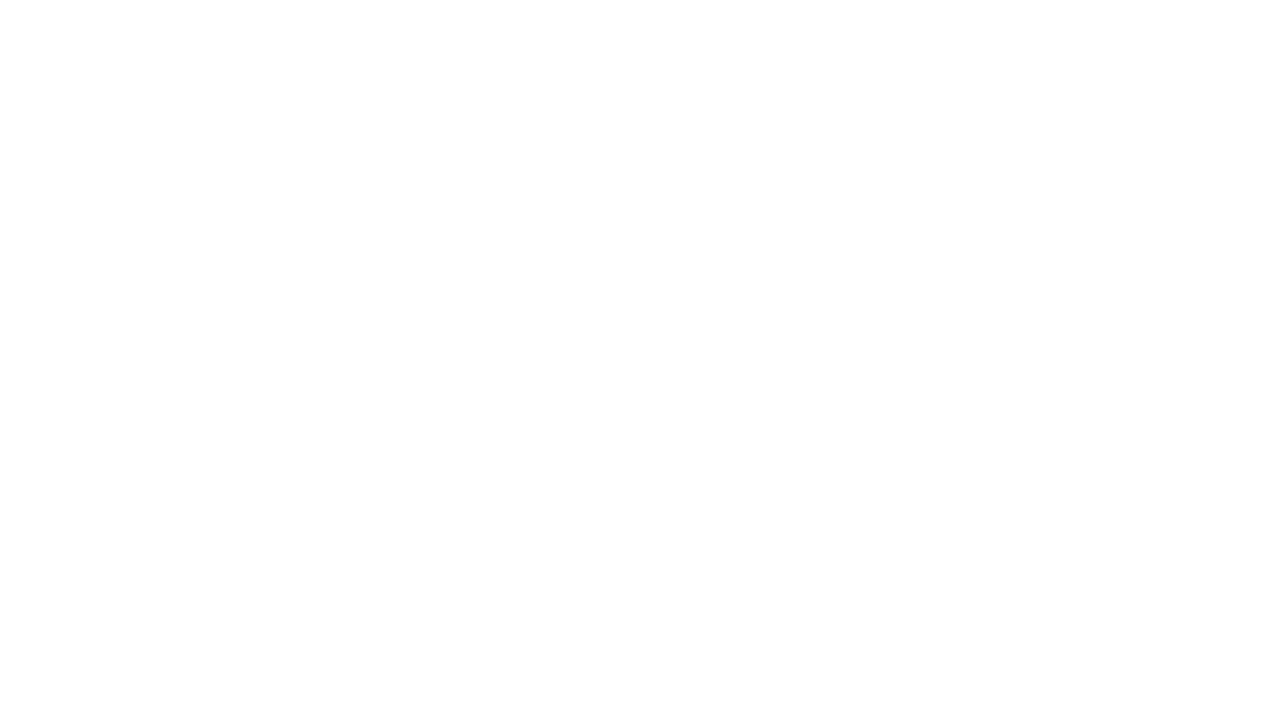

Page loaded after navigating back
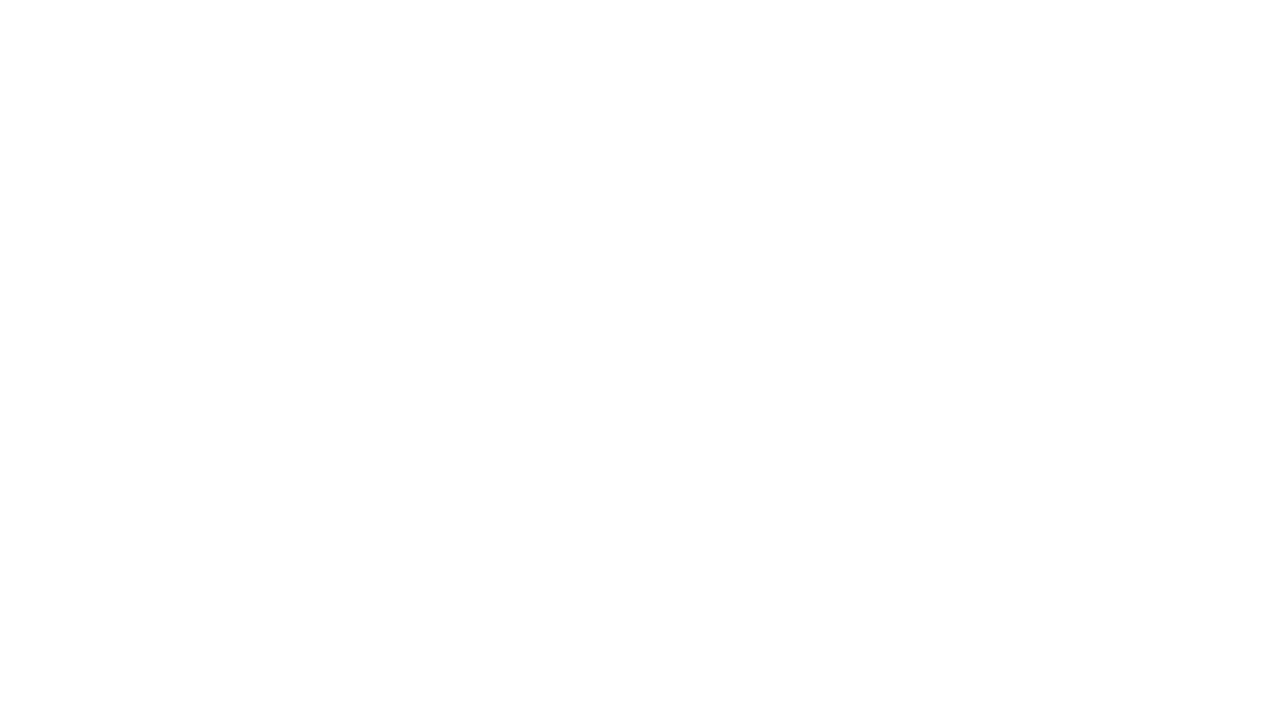

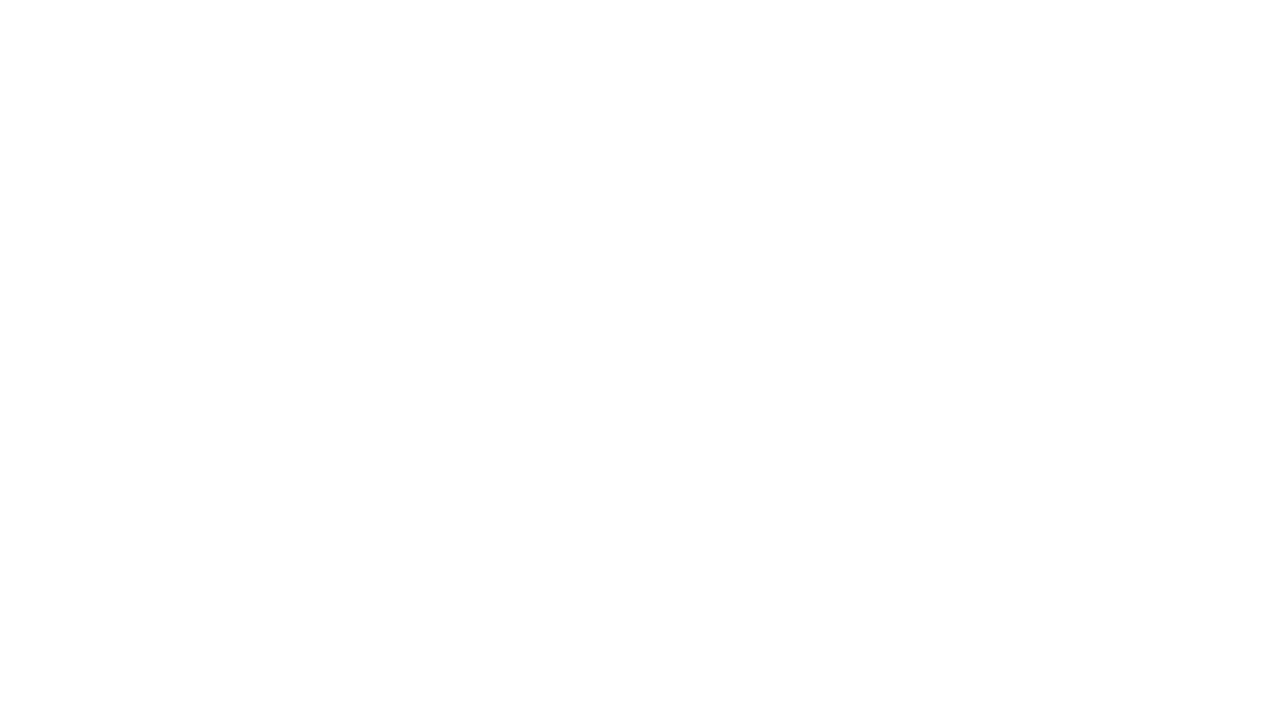